Tests various interactive elements on The Internet demo site including checkboxes (checking/unchecking), dropdown selection, and navigation between pages

Starting URL: https://the-internet.herokuapp.com/

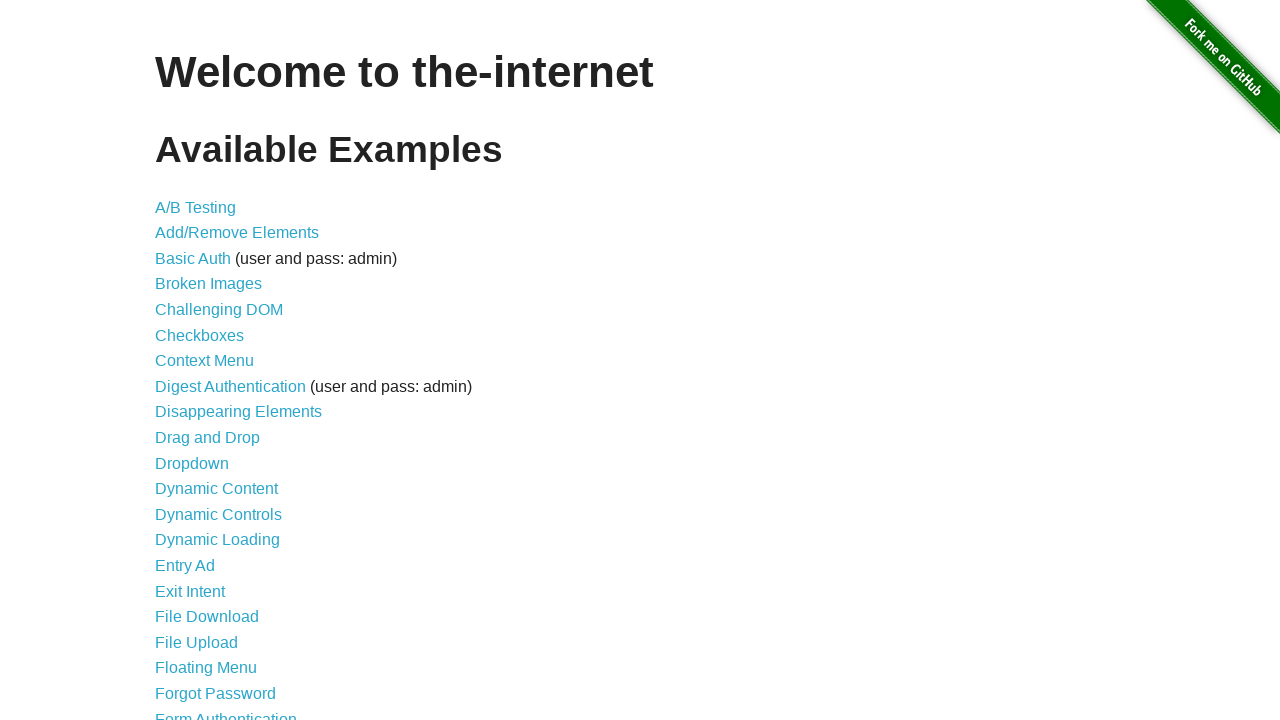

Verified page title is 'The Internet'
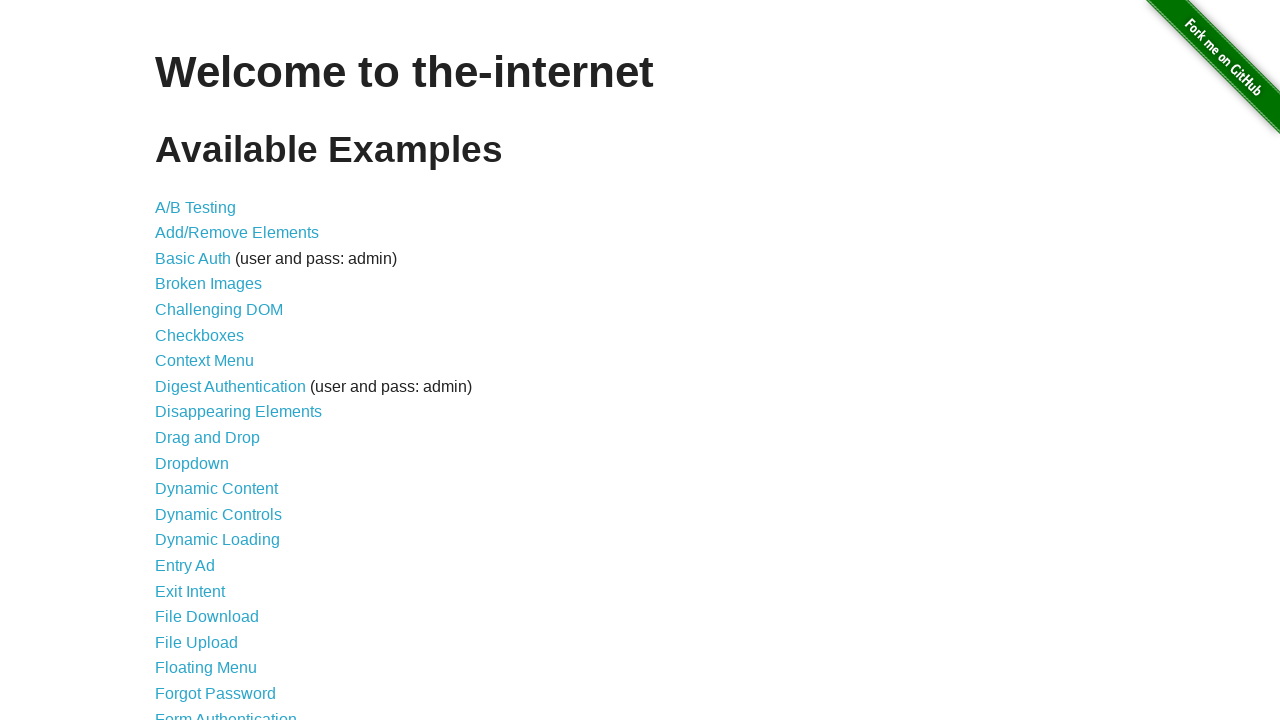

Clicked on Checkboxes link at (200, 335) on internal:role=link[name="Checkboxes"i]
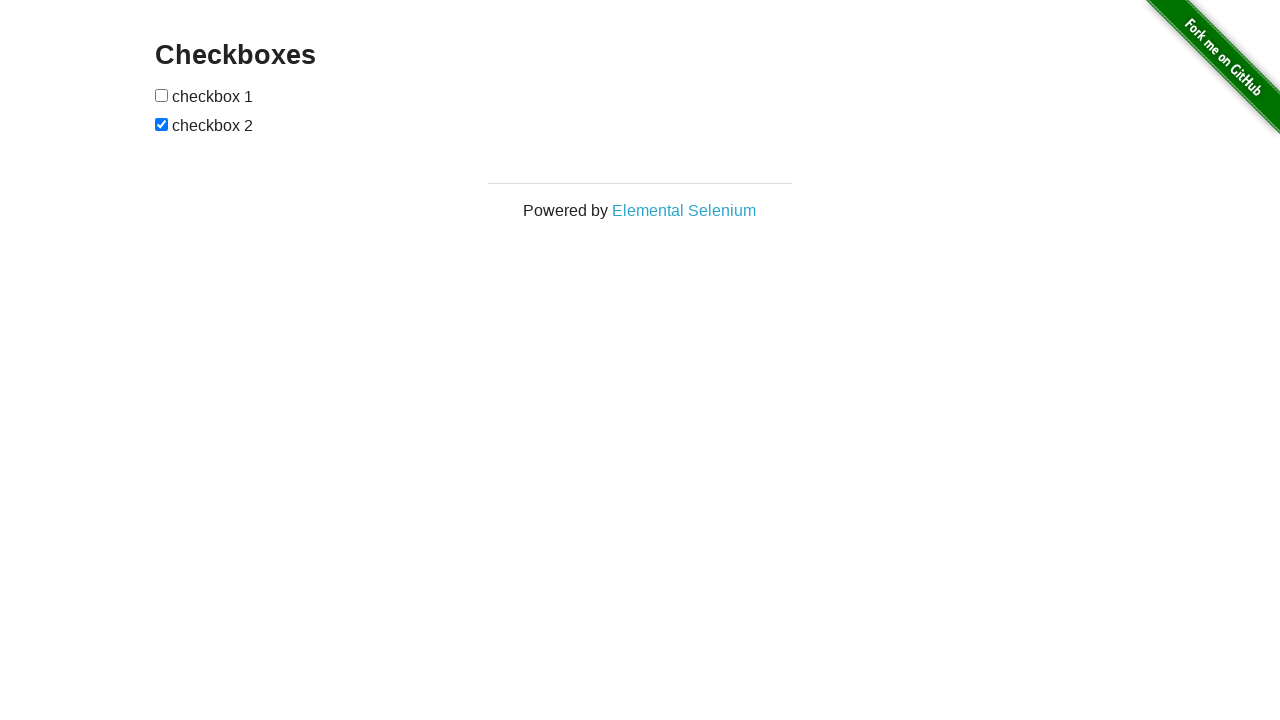

Checked the first checkbox at (162, 95) on internal:role=checkbox >> nth=0
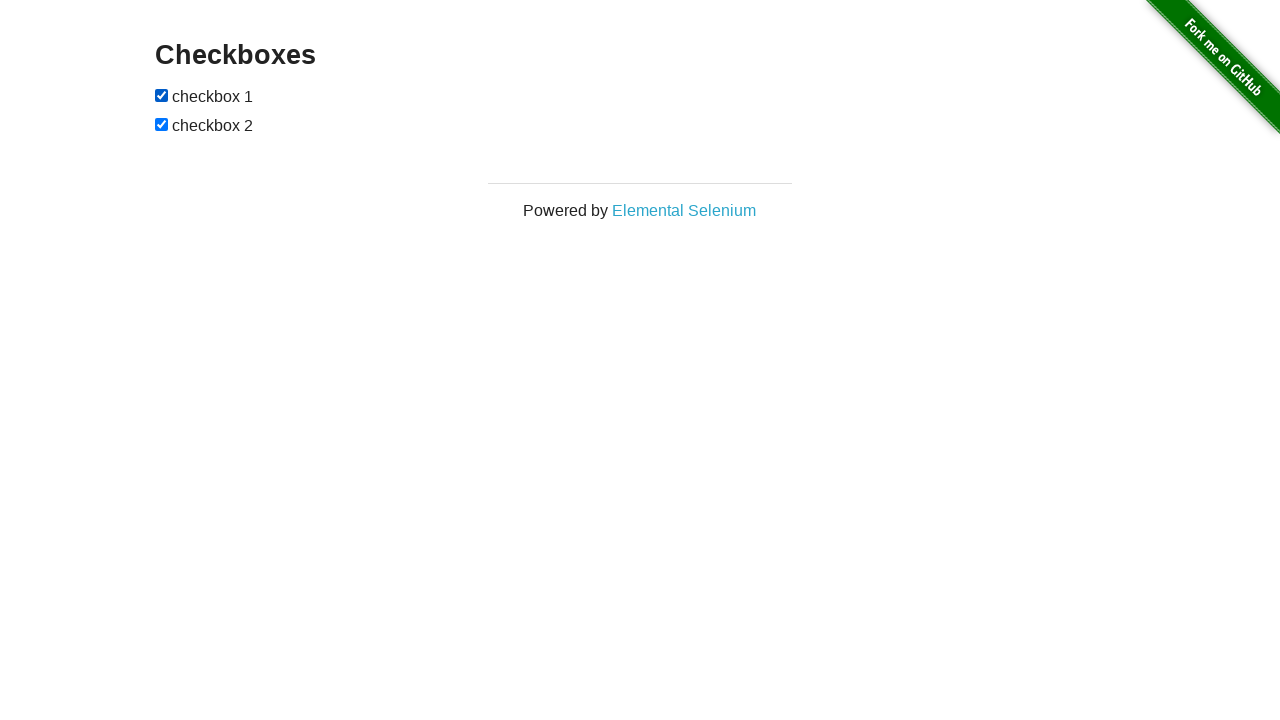

Unchecked the second checkbox at (162, 124) on internal:role=checkbox >> nth=-1
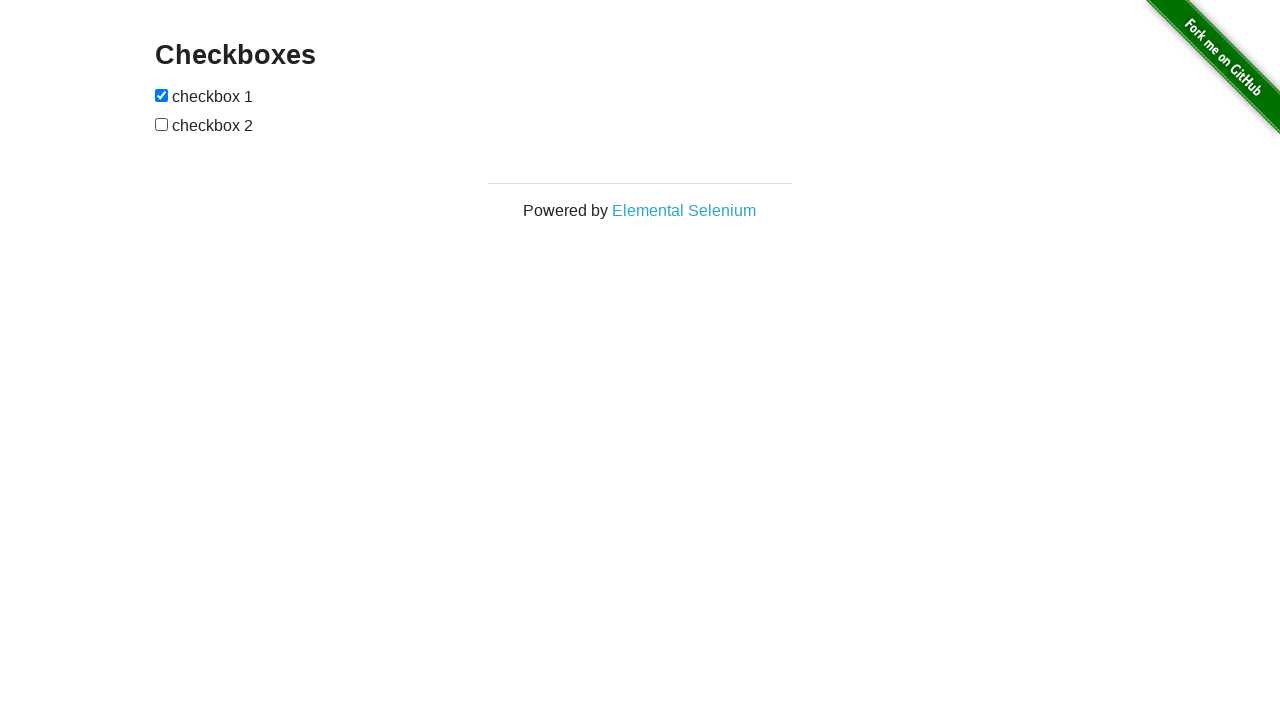

Navigated to home page
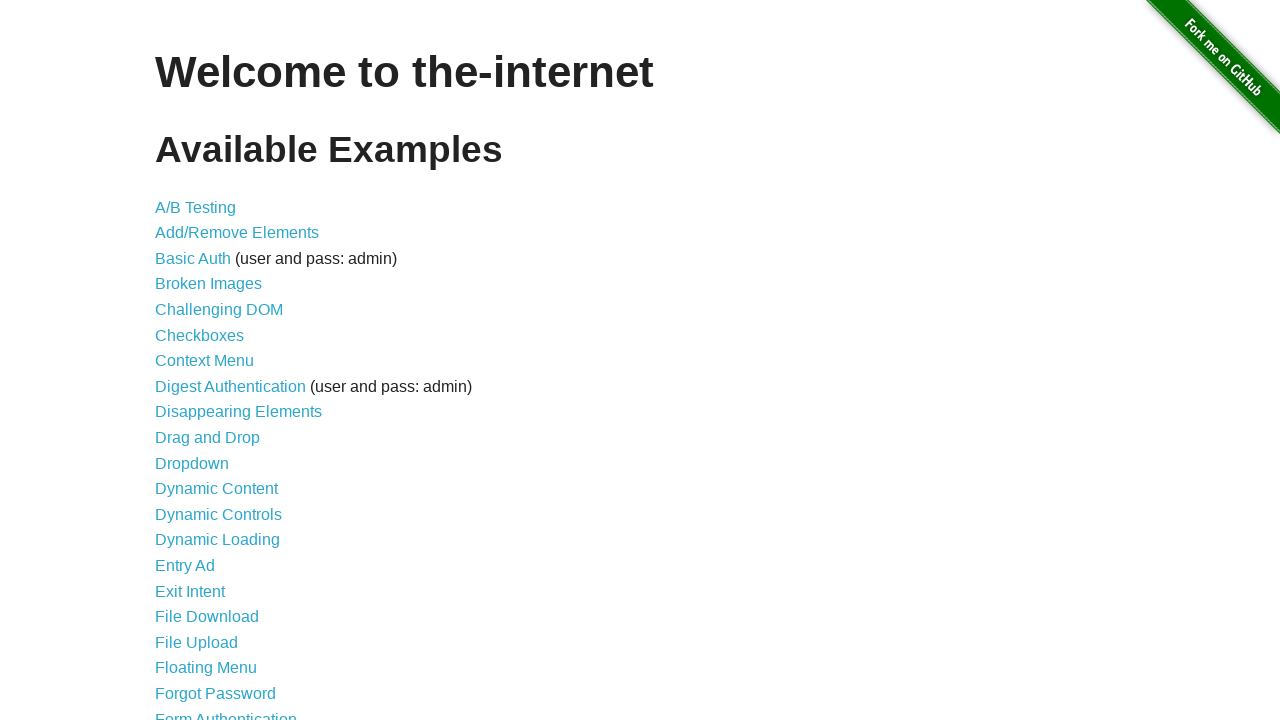

Clicked on Dropdown link at (192, 463) on internal:role=link[name="Dropdown"i]
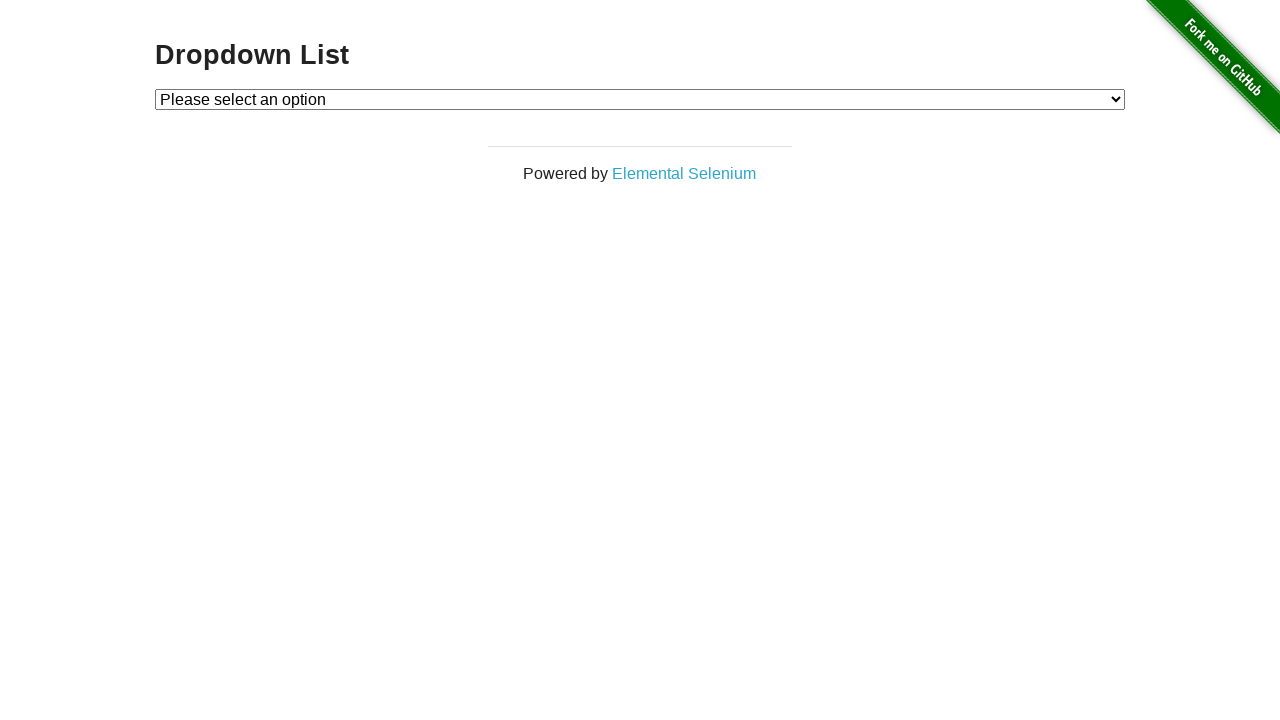

Selected Option 1 from dropdown on #dropdown
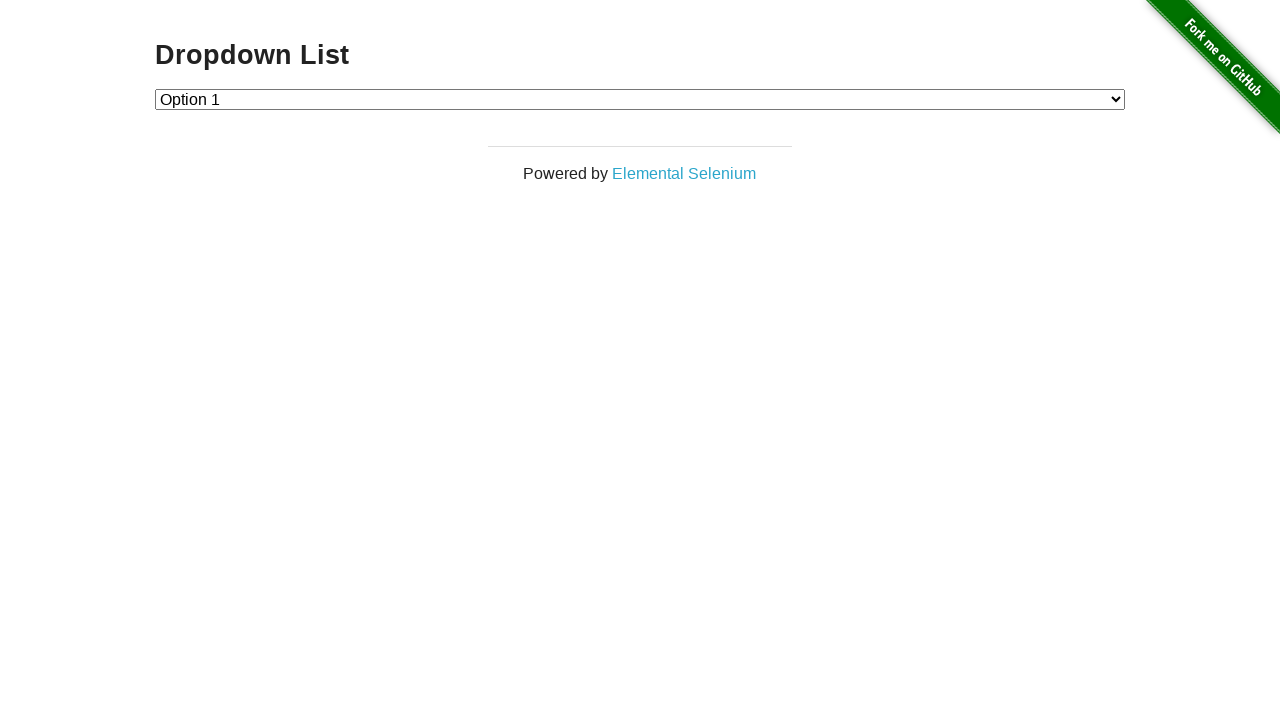

Navigated back to previous page
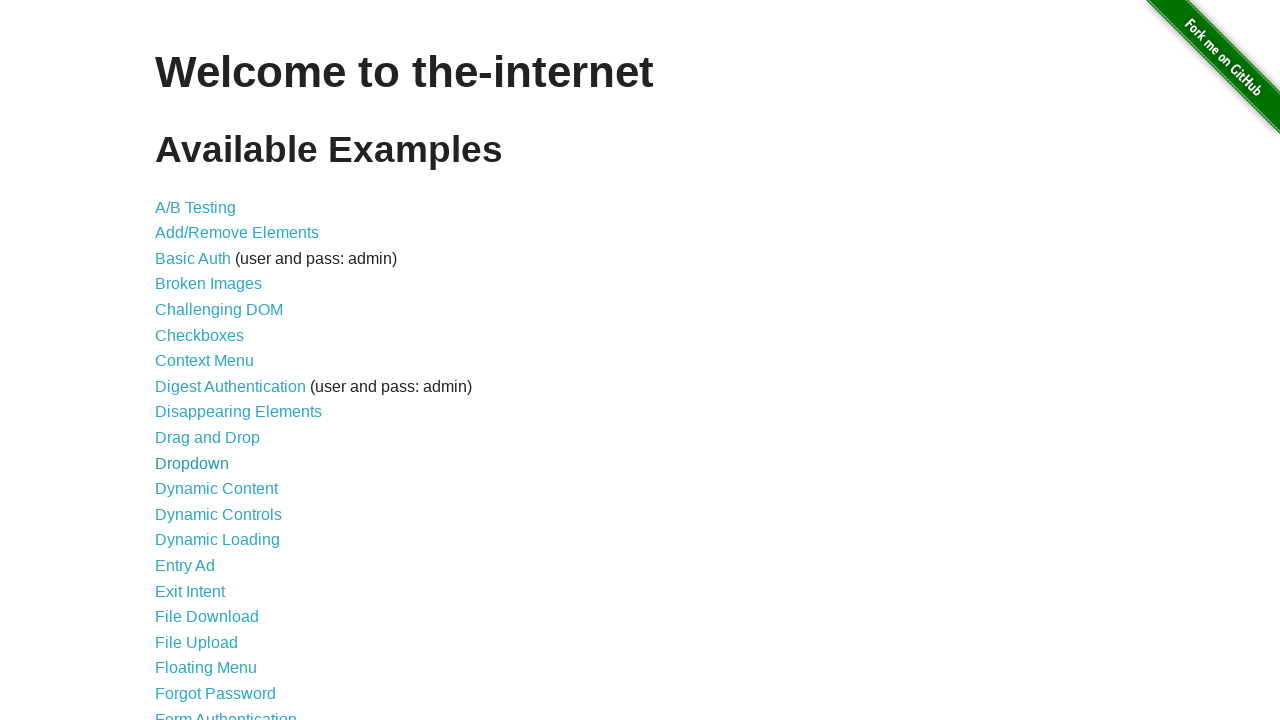

Verified 'Available Examples' heading is present
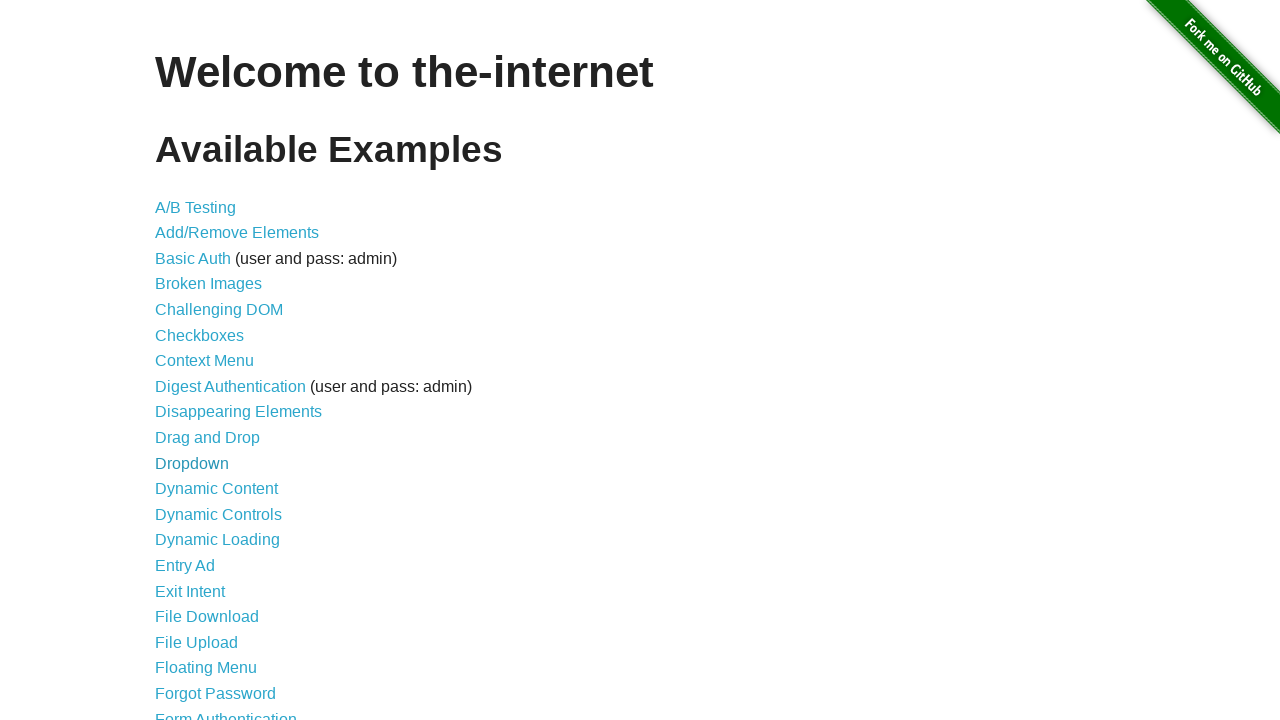

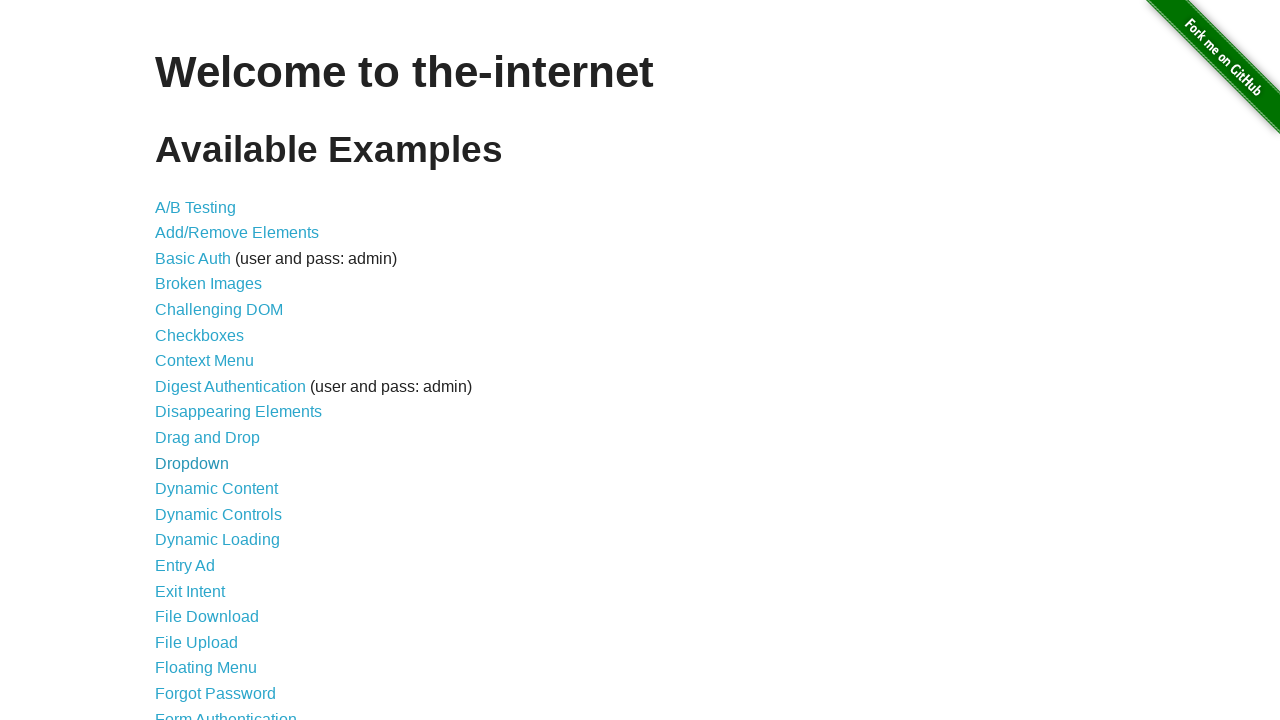